Tests sending a TAB key press using keyboard actions and verifies the displayed result text shows the correct key was pressed.

Starting URL: http://the-internet.herokuapp.com/key_presses

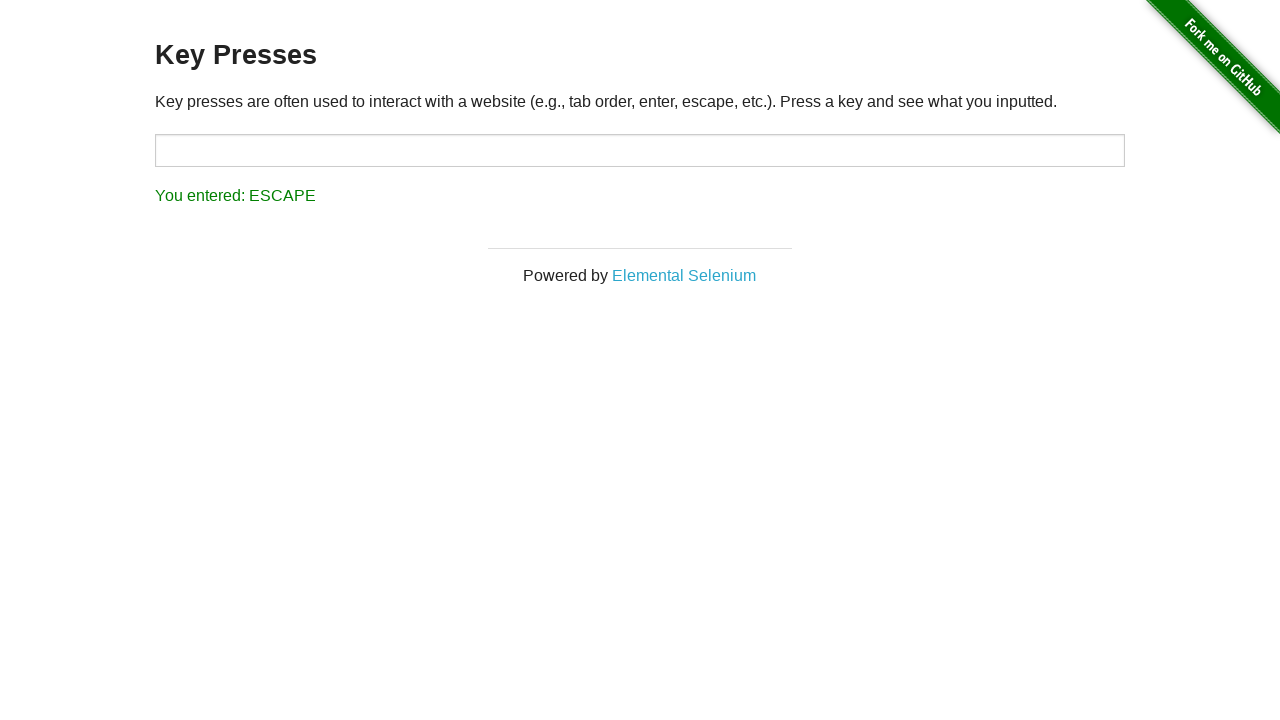

Pressed TAB key using keyboard
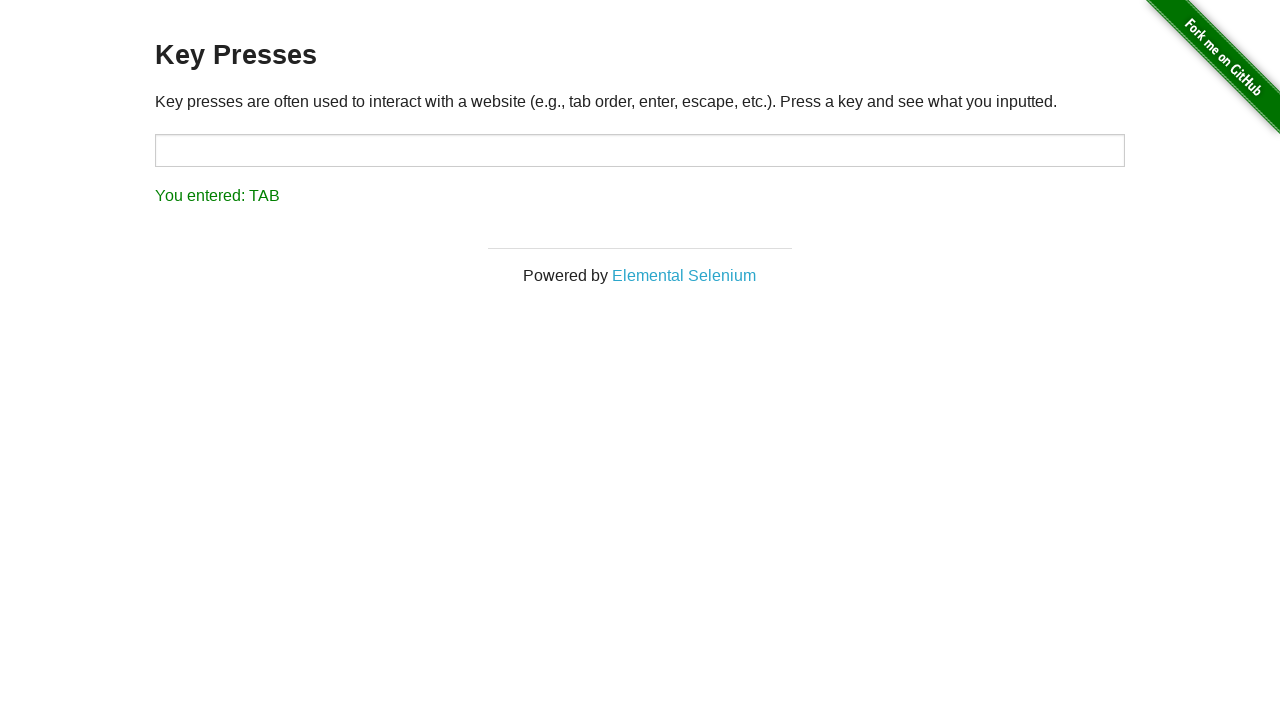

Waited for result element to appear
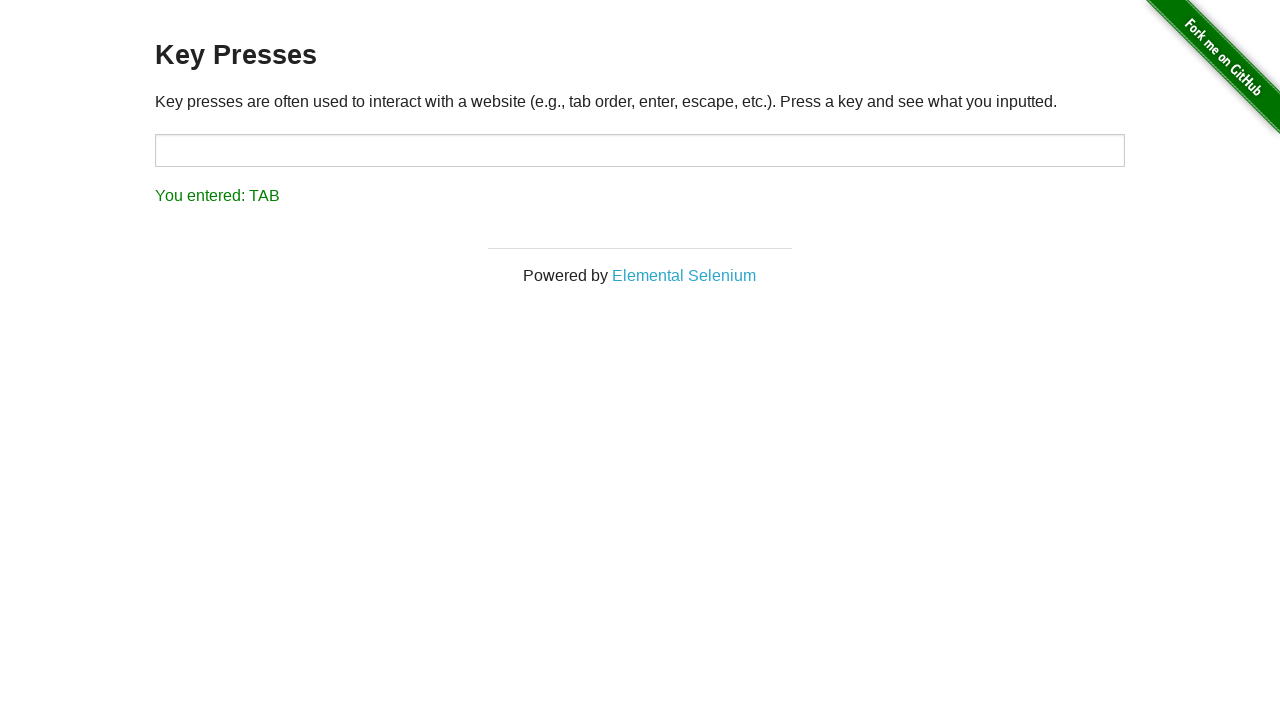

Verified result text shows 'You entered: TAB'
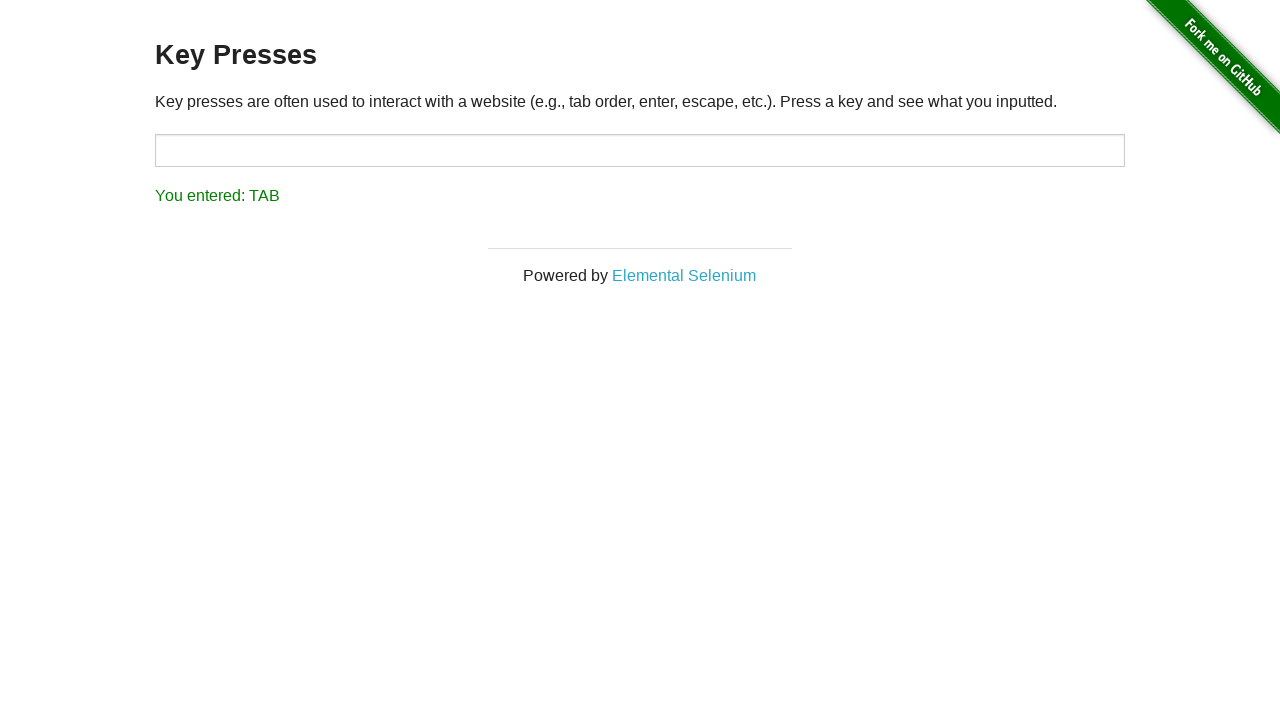

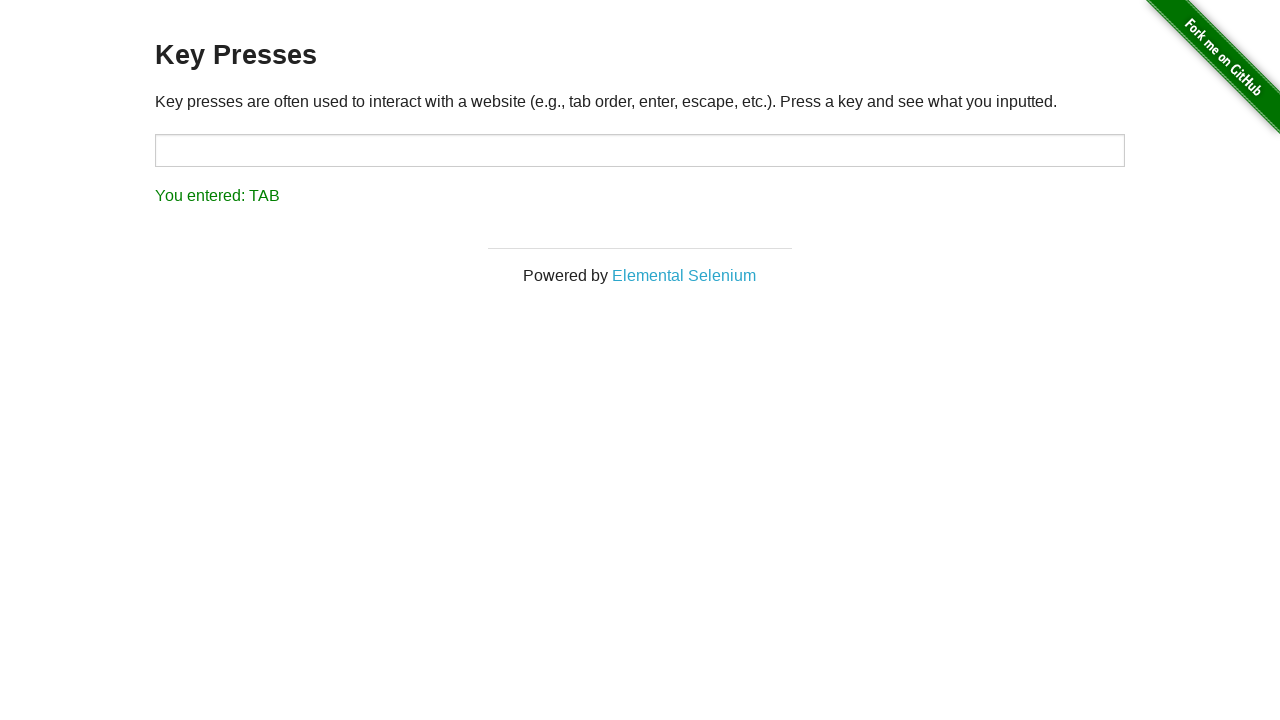